Tests that the "New User Registration" link is present on the CMS portal page and verifies its text content can be retrieved.

Starting URL: https://portaldev.cms.gov/portal/

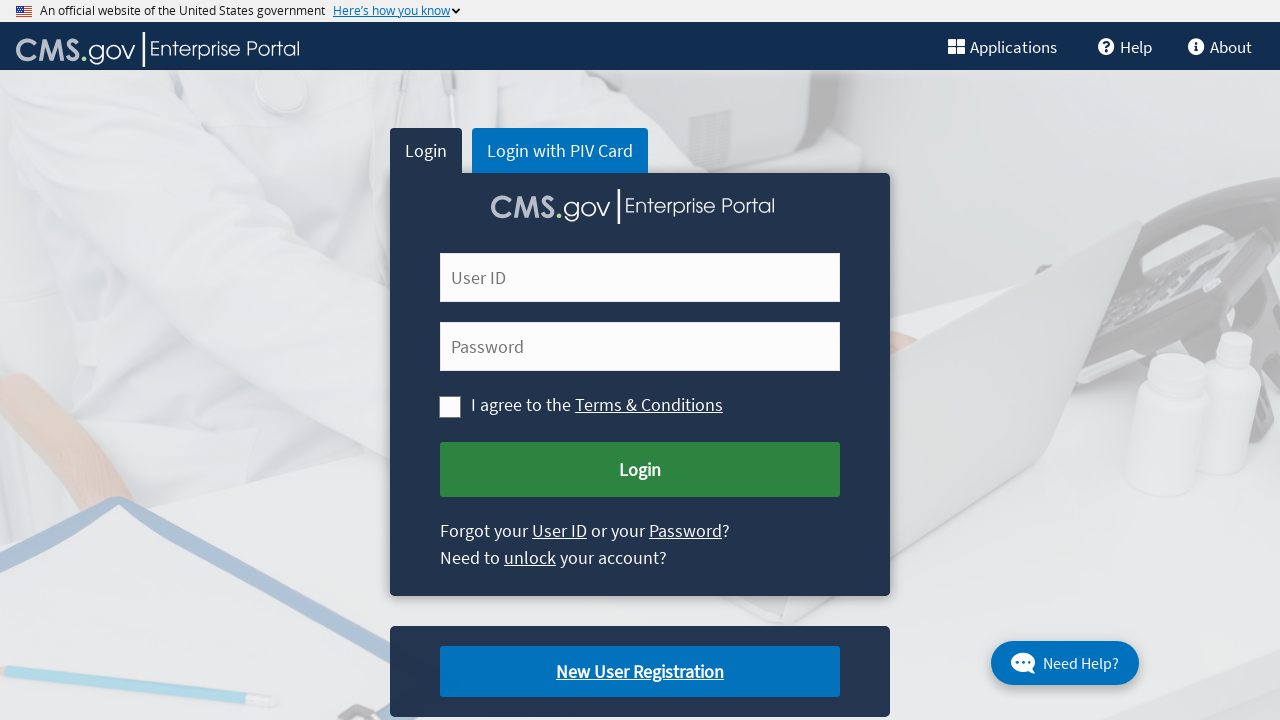

Navigated to CMS portal page
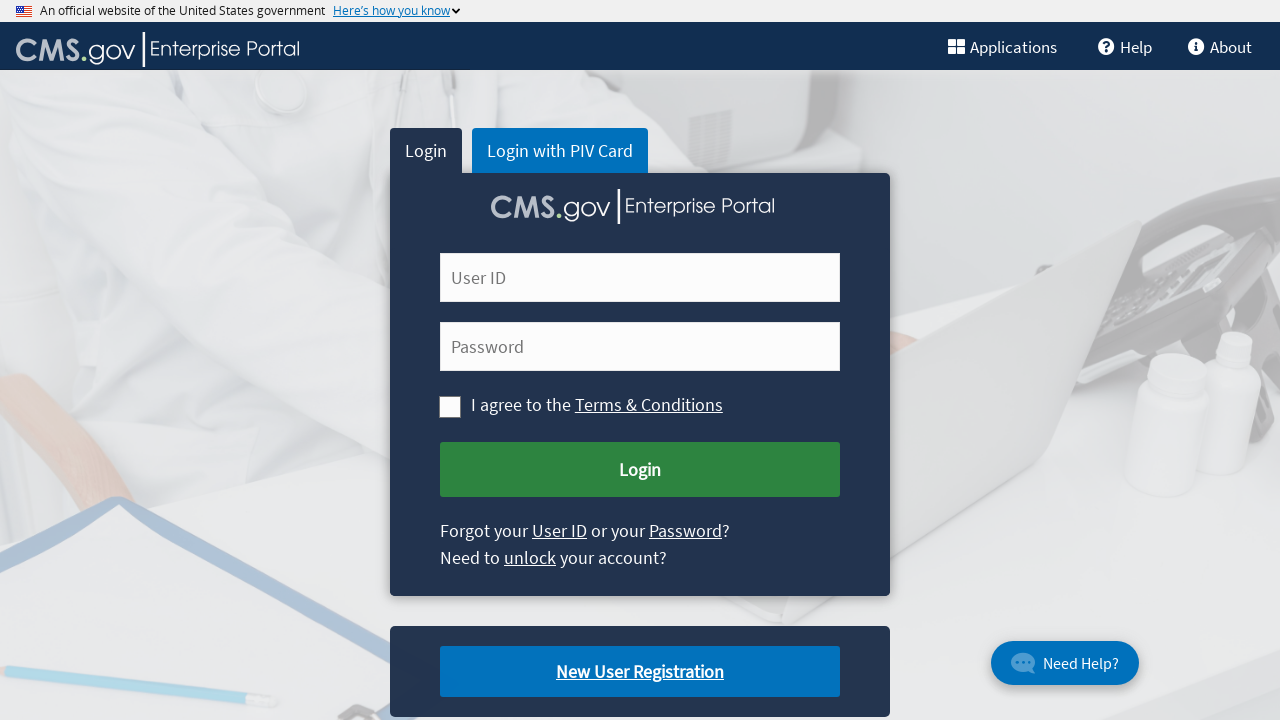

Located 'New User Registration' link element
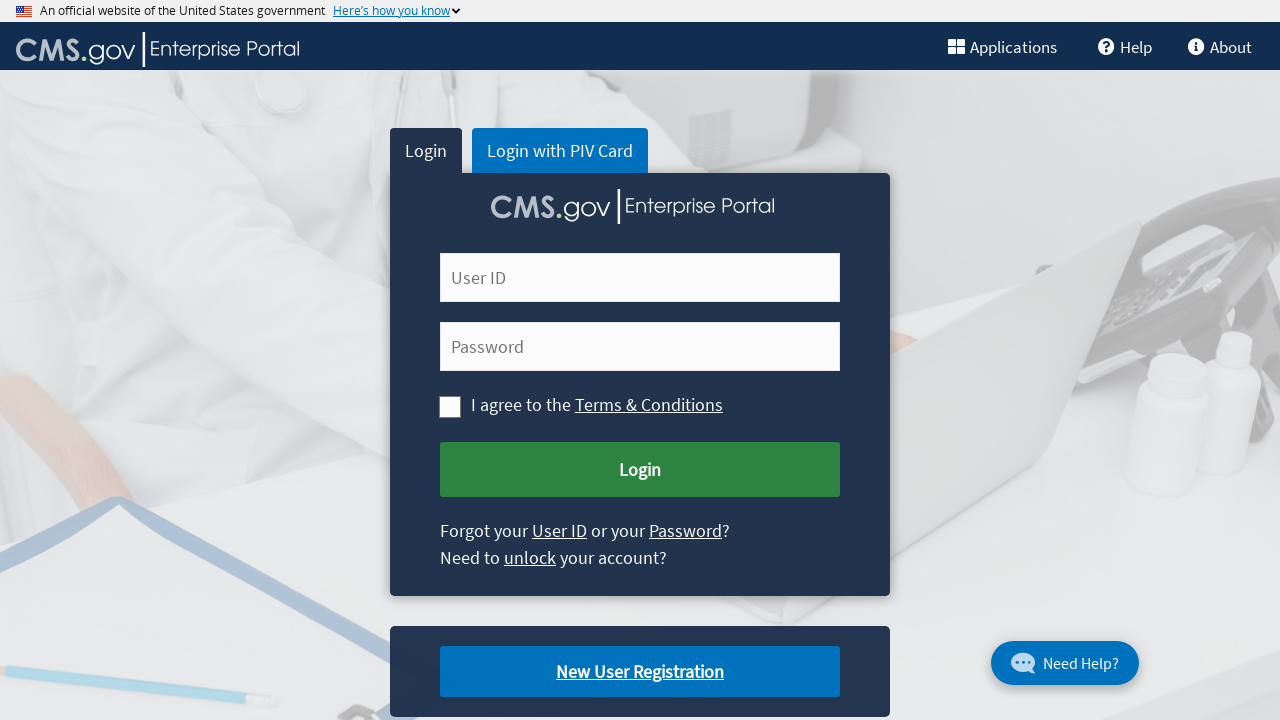

'New User Registration' link is visible on the page
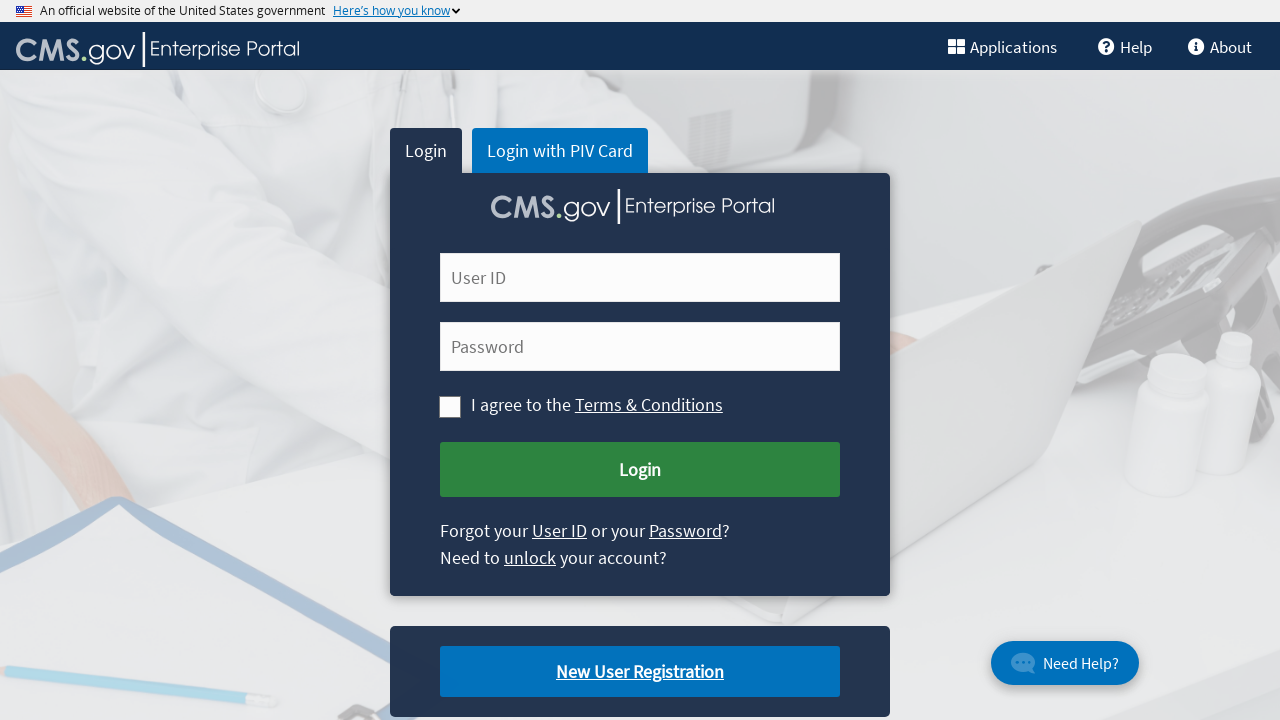

Retrieved text content from 'New User Registration' link: 'New User Registration'
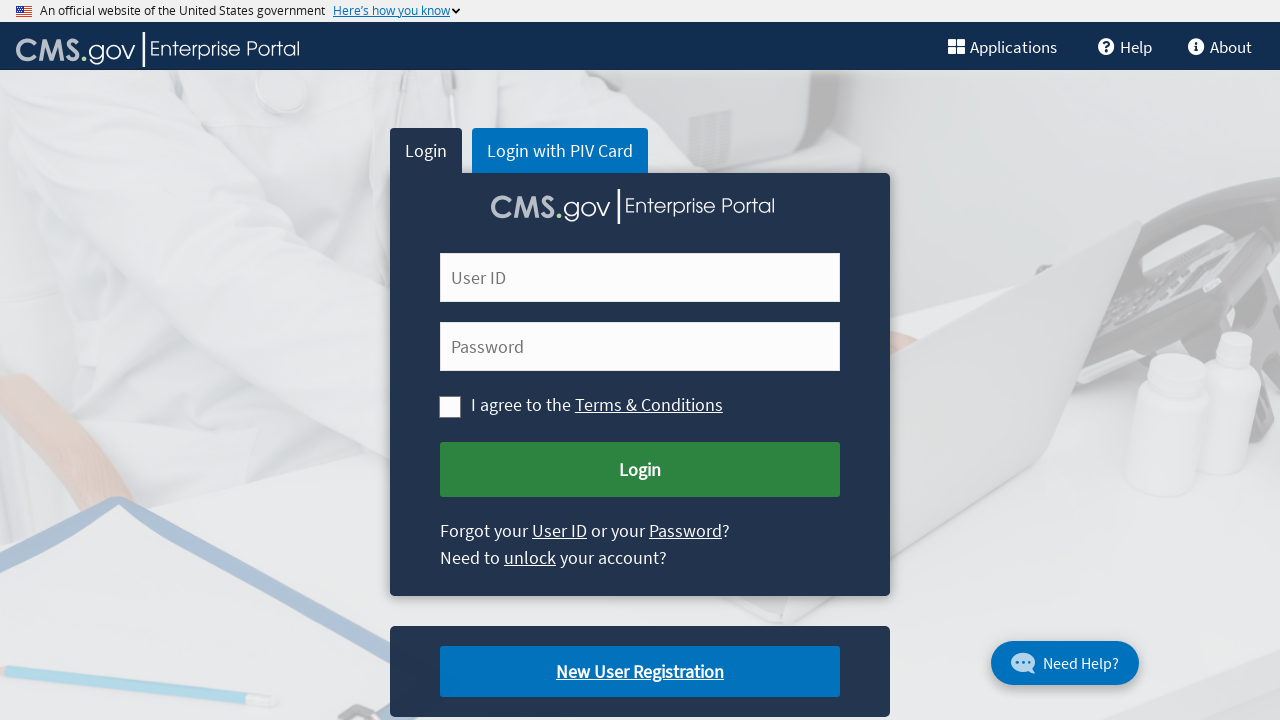

Printed text content to console
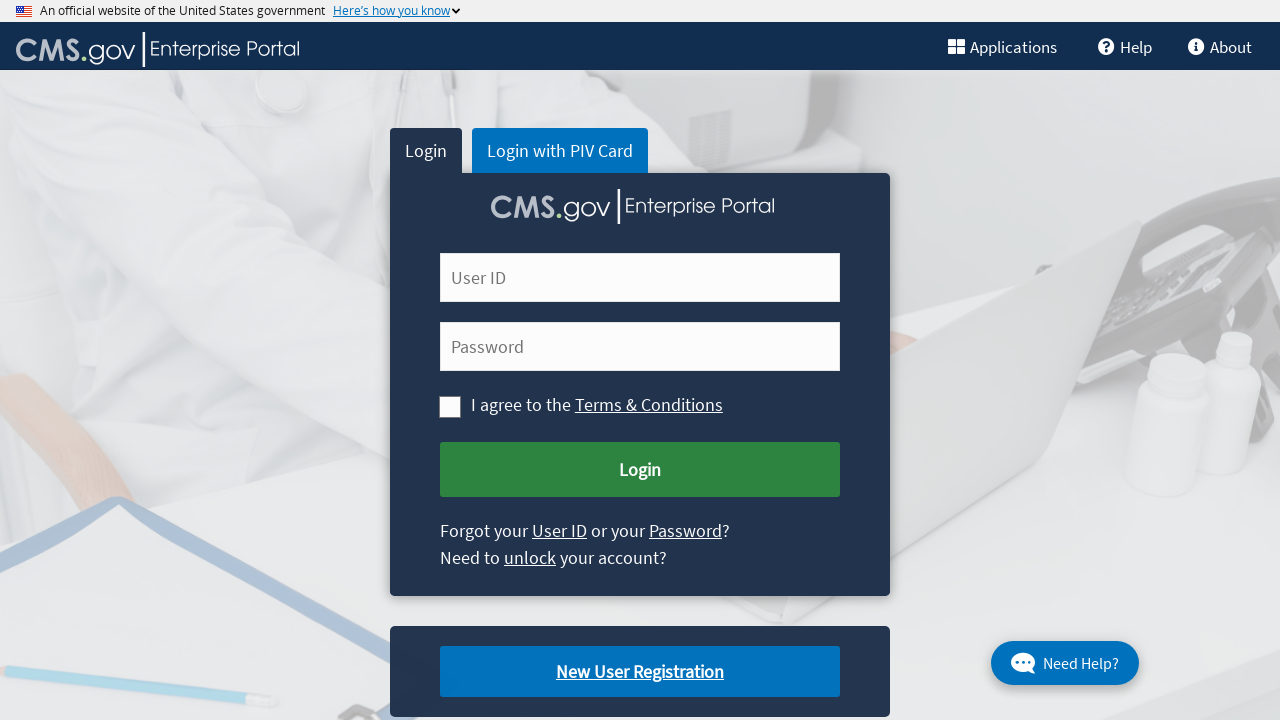

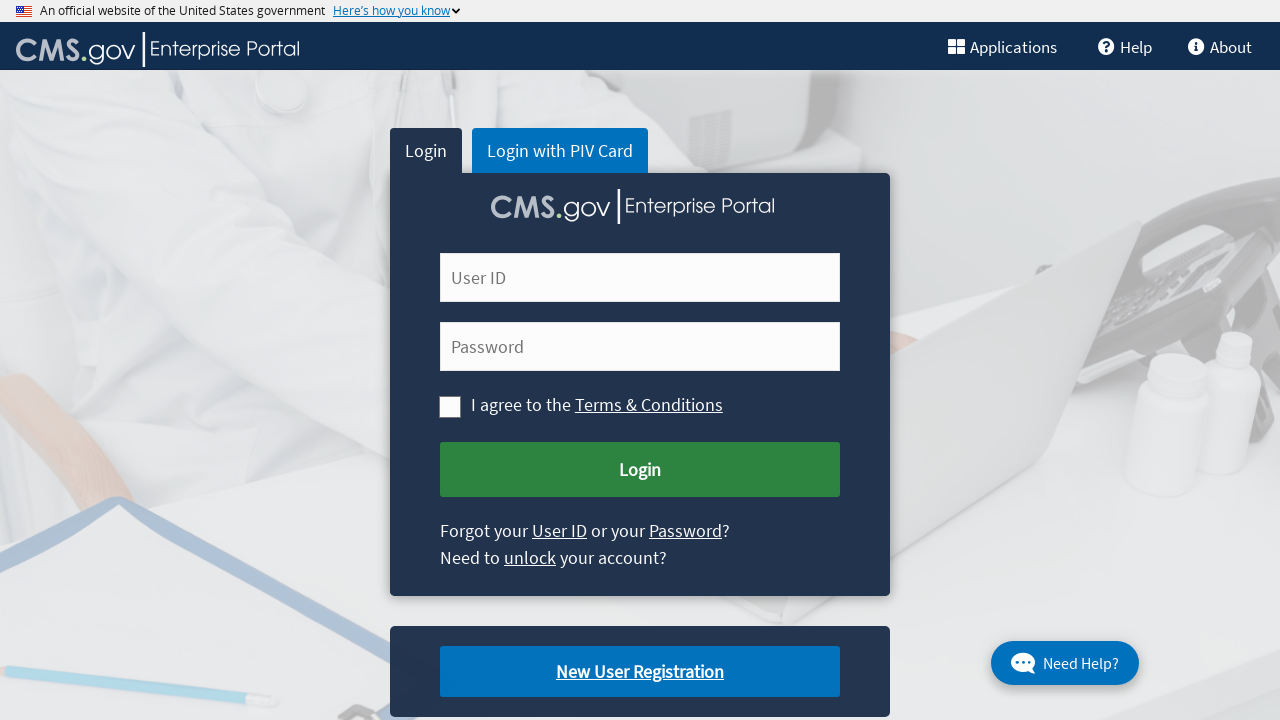